Tests window handling functionality on a demo automation site by clicking a button/link element that likely opens a new window or tab.

Starting URL: http://demo.automationtesting.in/Windows.html

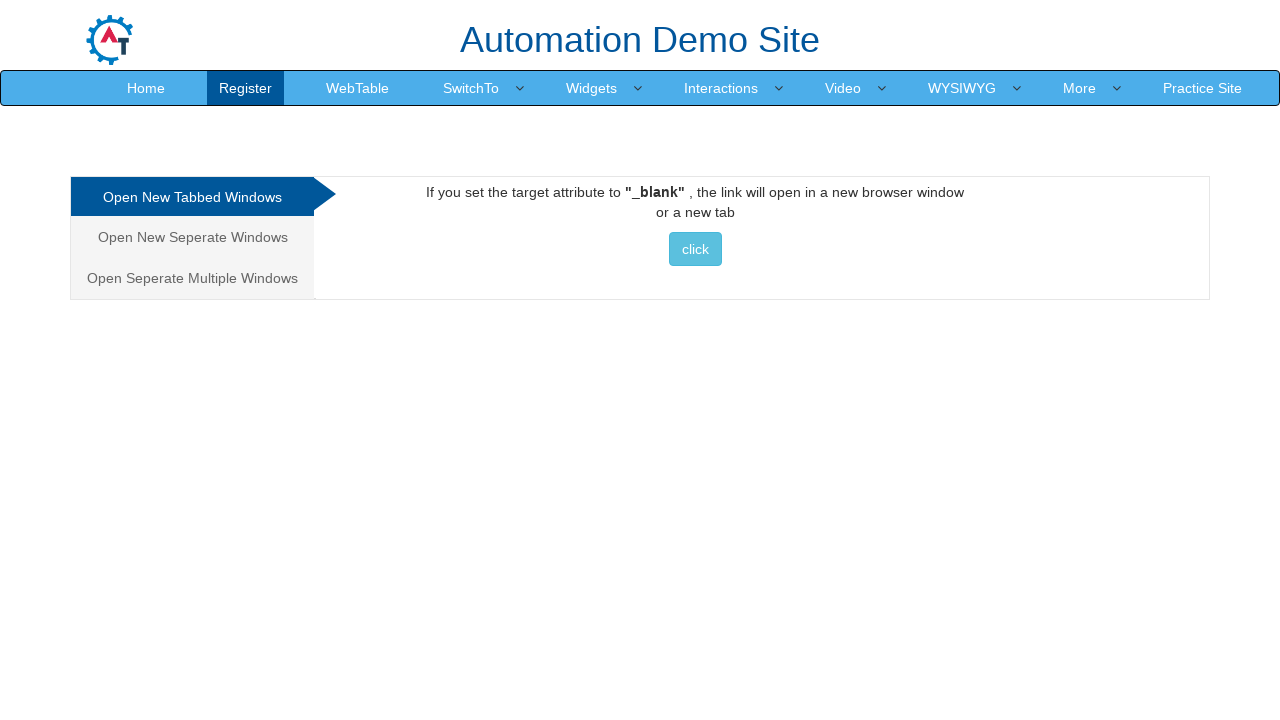

Clicked on the tabbed window link/button at (695, 249) on xpath=/html/body/div[1]/div/div/div/div[2]/div[1]/a
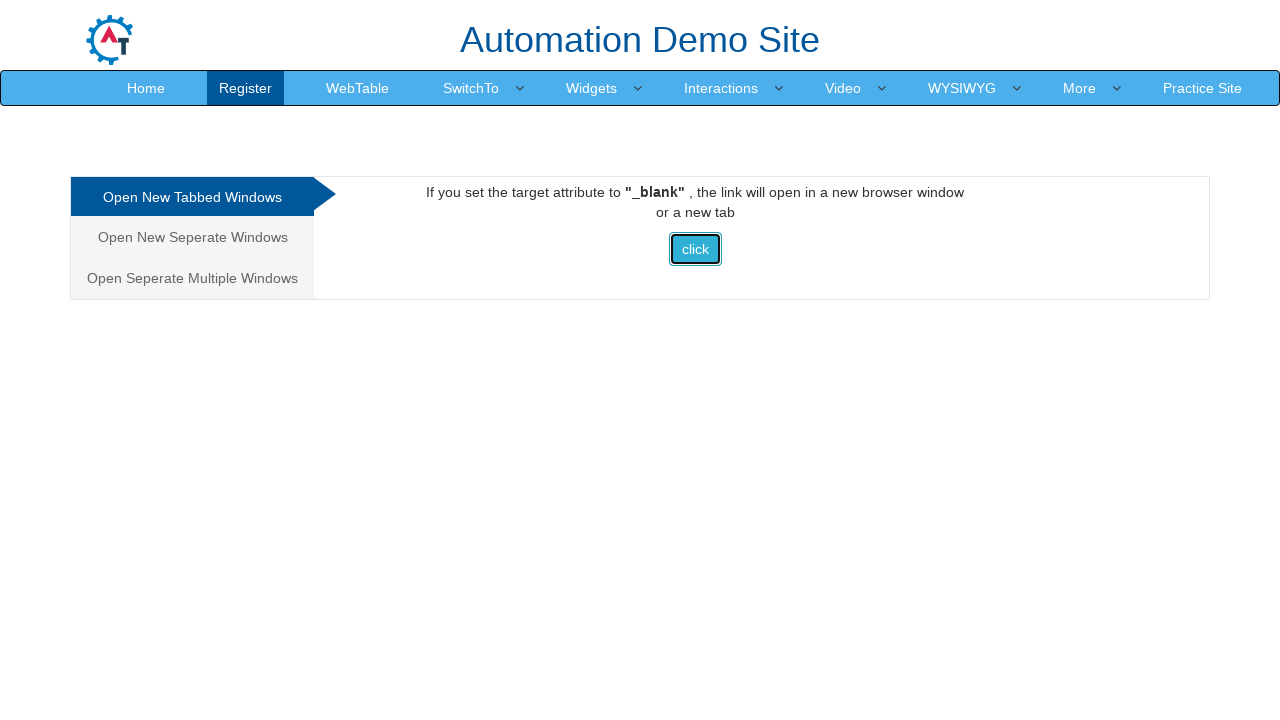

Waited 1 second for new window to open
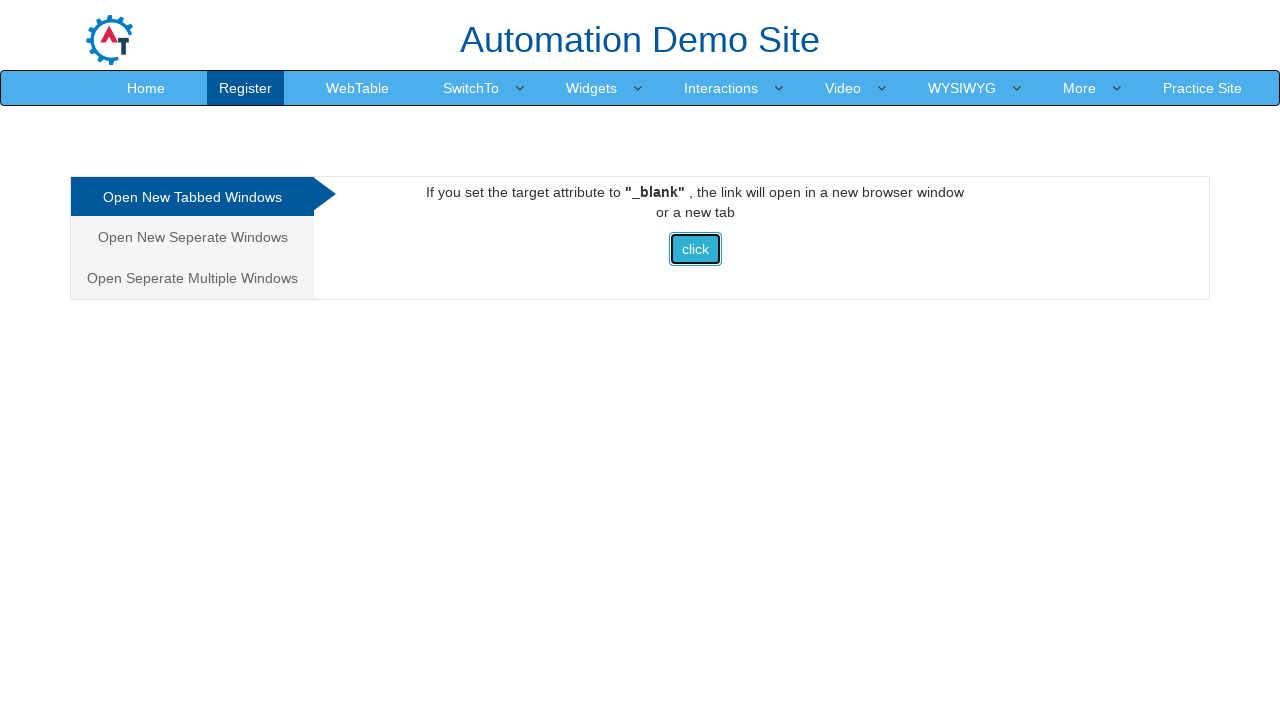

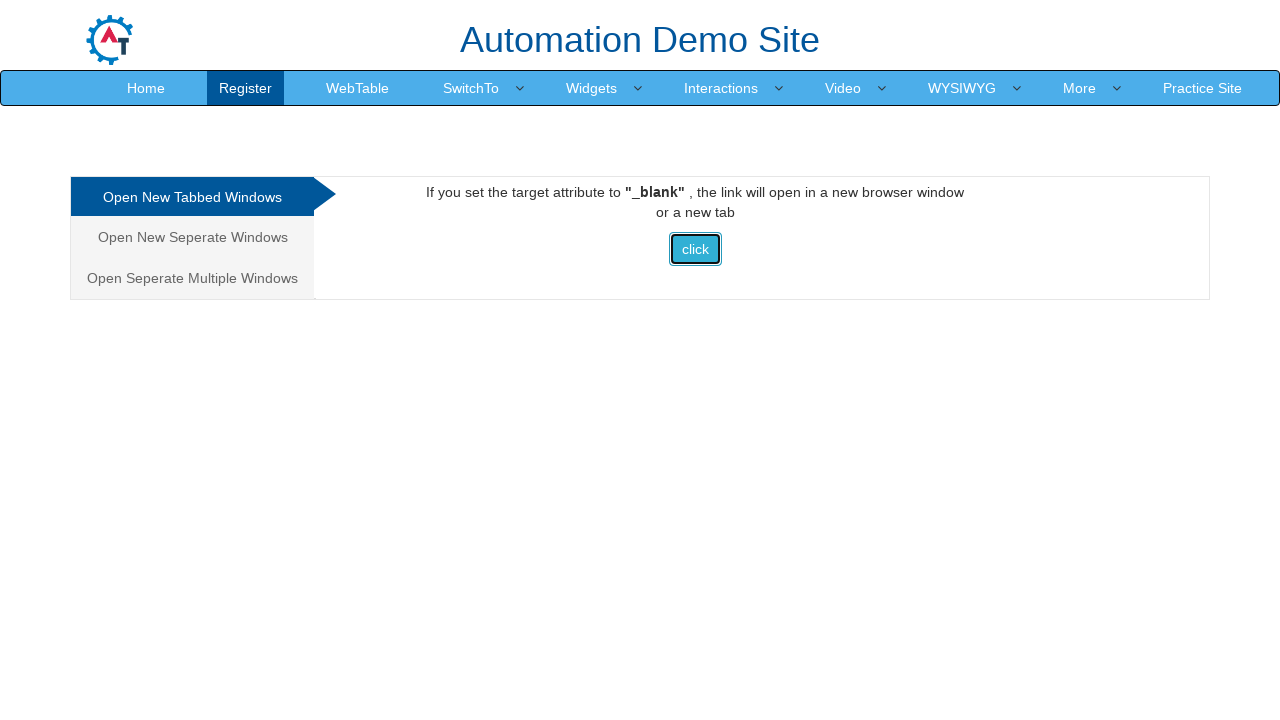